Tests the BlazeDemo flight booking demo site by clicking the Find Flights button and verifying that flight results (Virgin America) are displayed on the reservation page.

Starting URL: http://blazedemo.com

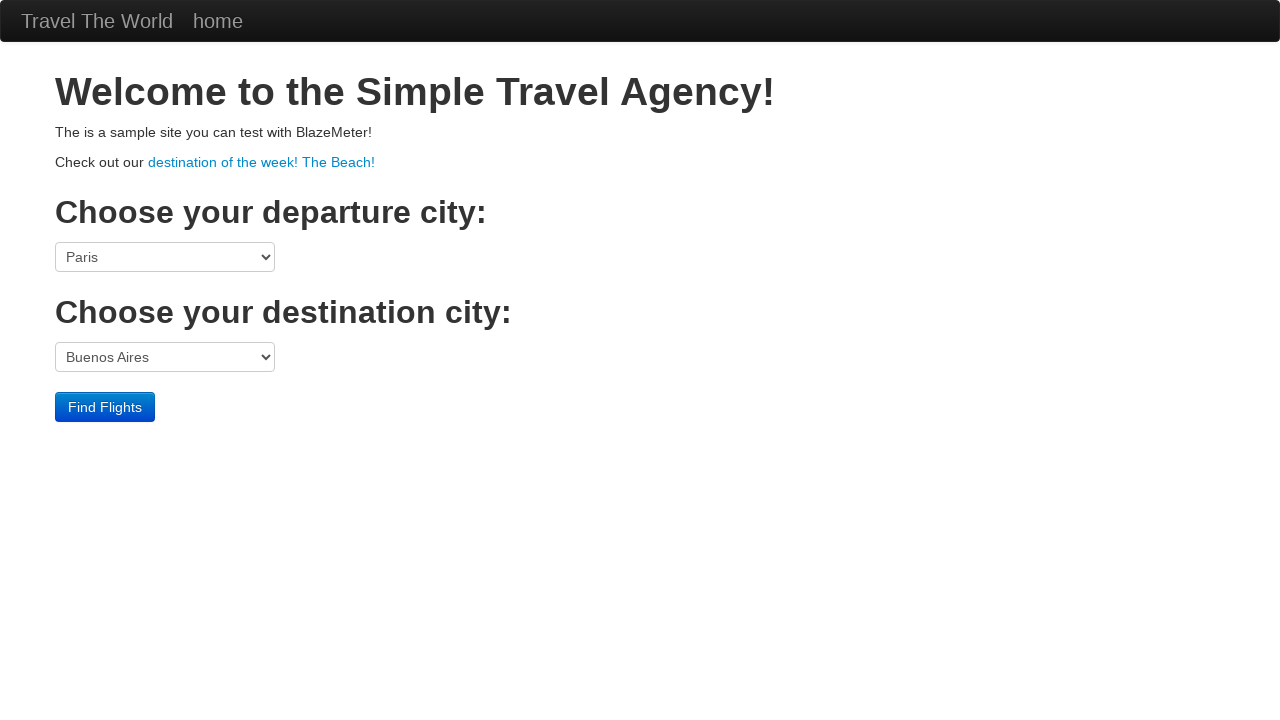

Clicked the Find Flights button at (105, 407) on input[type='submit']
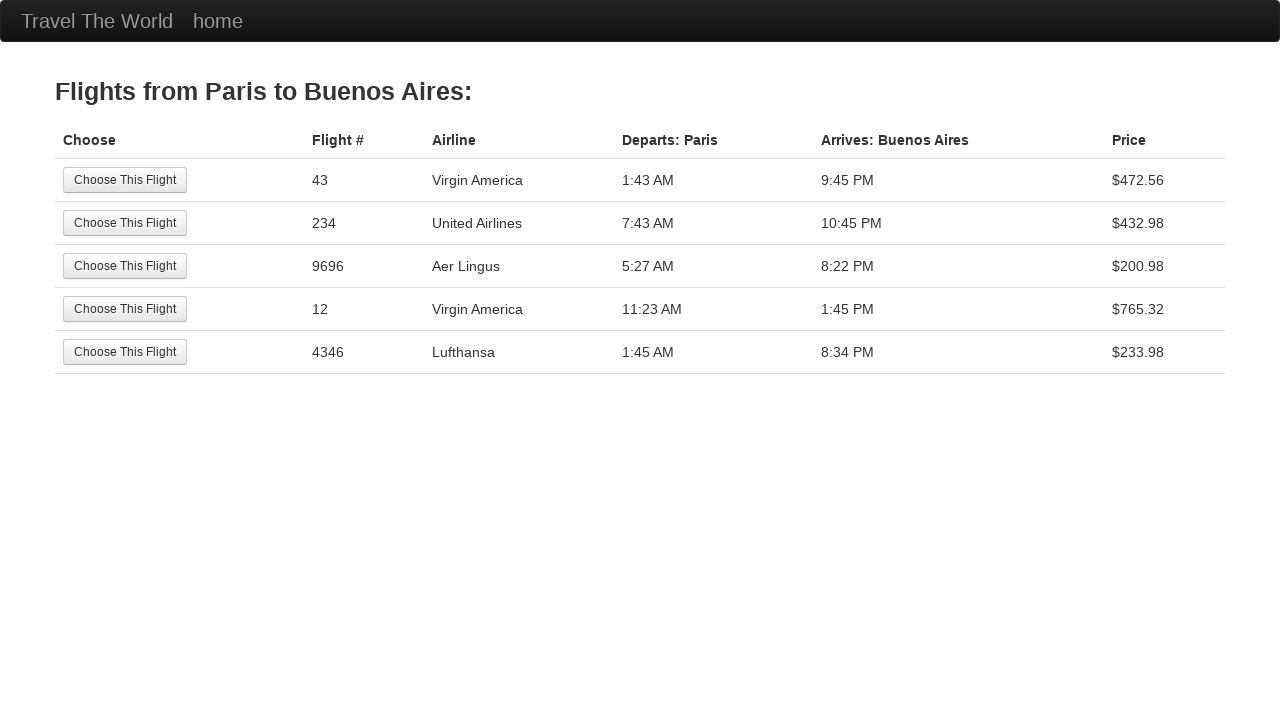

Flight results loaded - Virgin America flight option is displayed
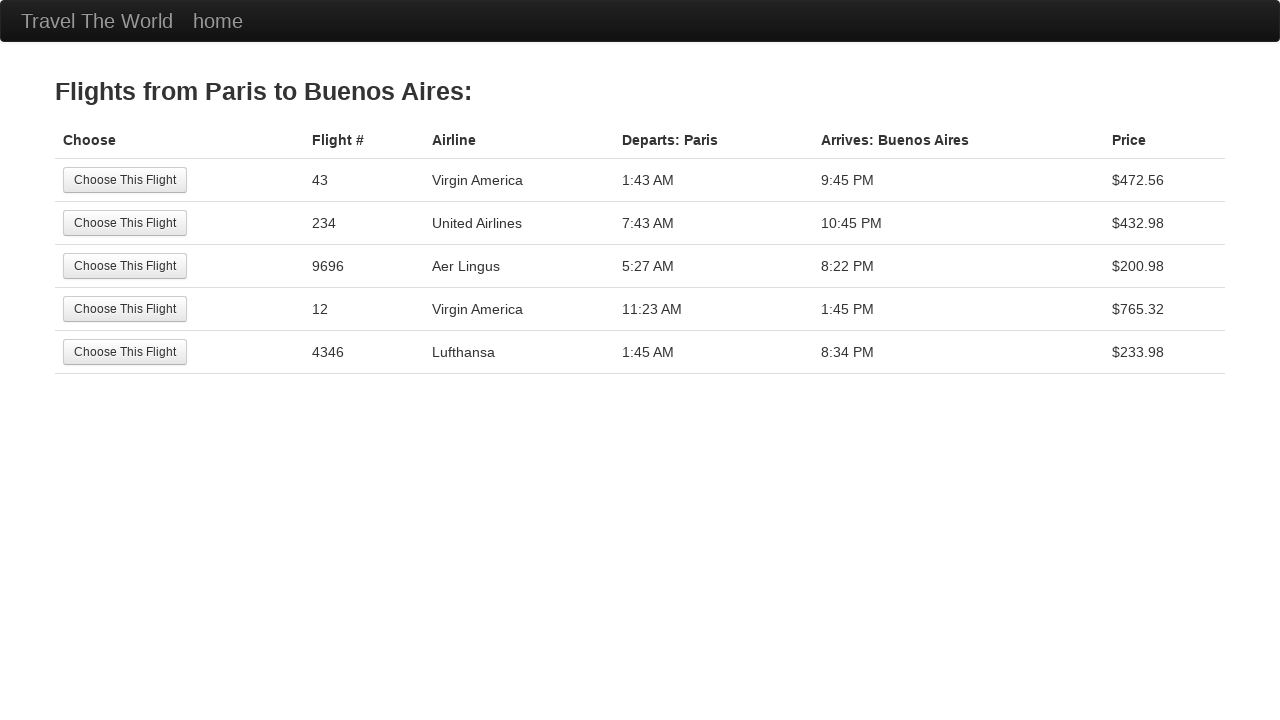

Navigated to the reservation page
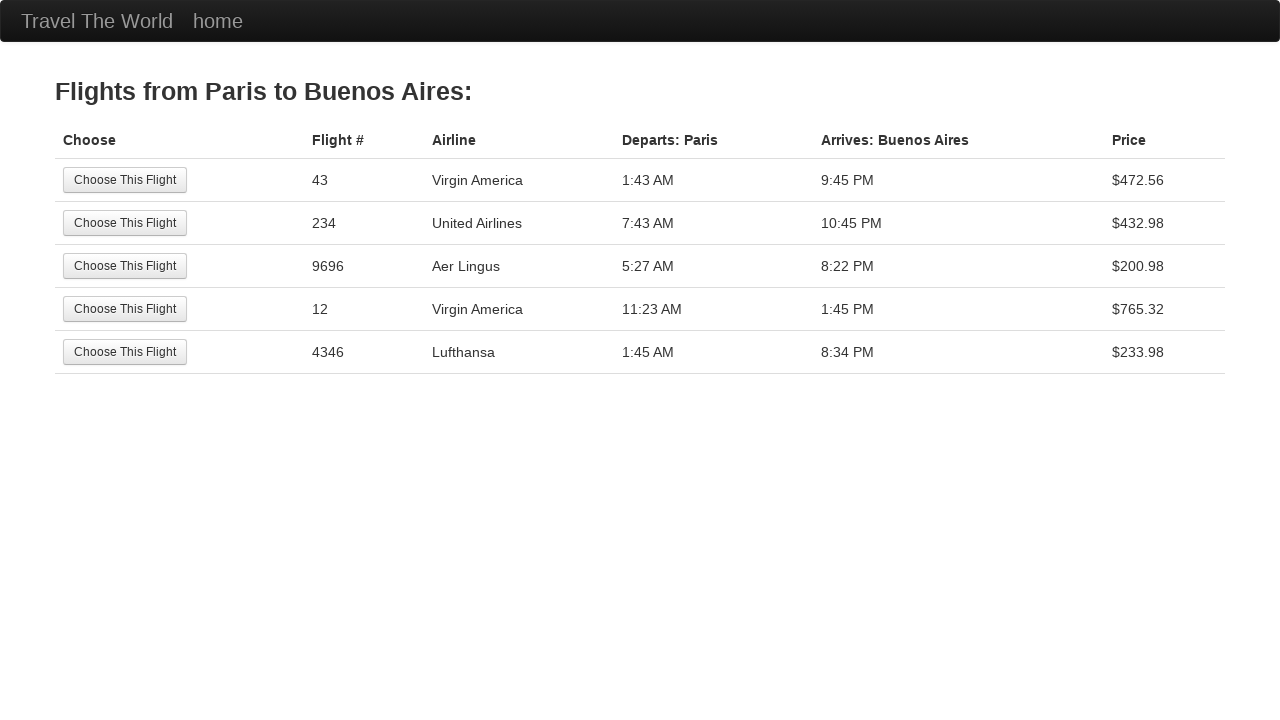

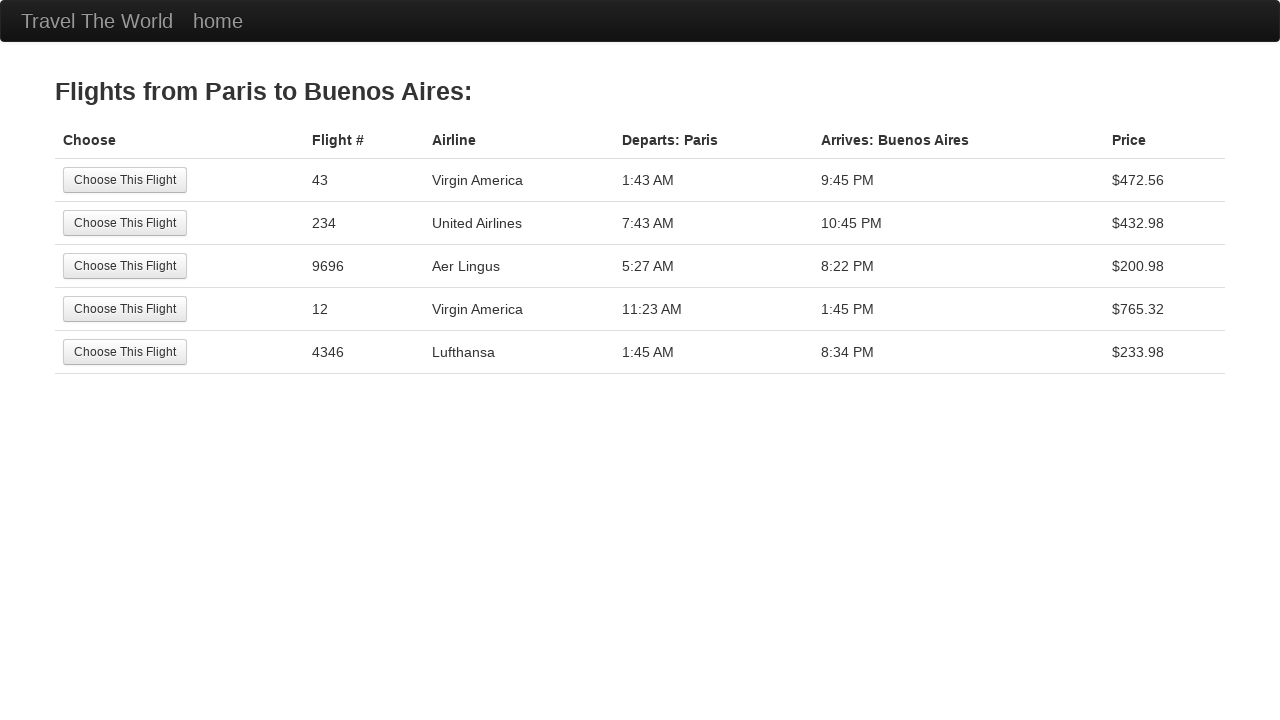